Tests drag and drop functionality on jQuery UI demo page by dragging an element into a droppable target area within an iframe

Starting URL: https://jqueryui.com/droppable/

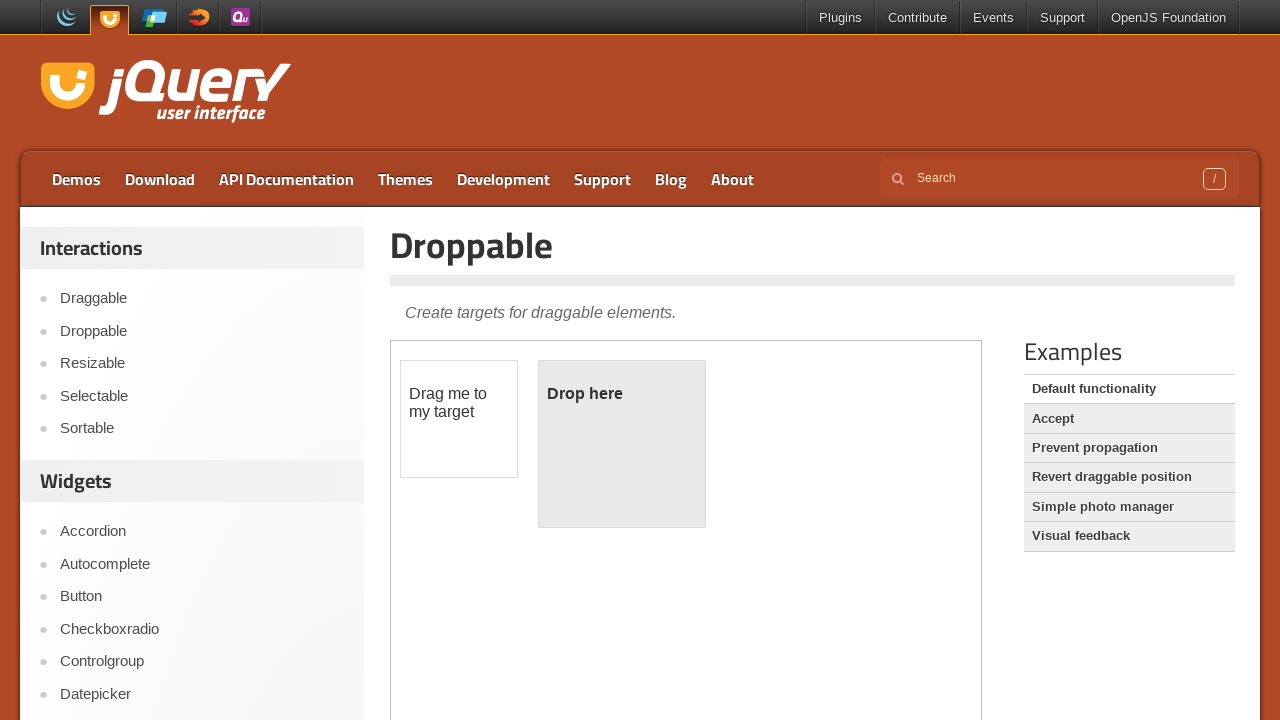

Located demo iframe for jQuery UI droppable test
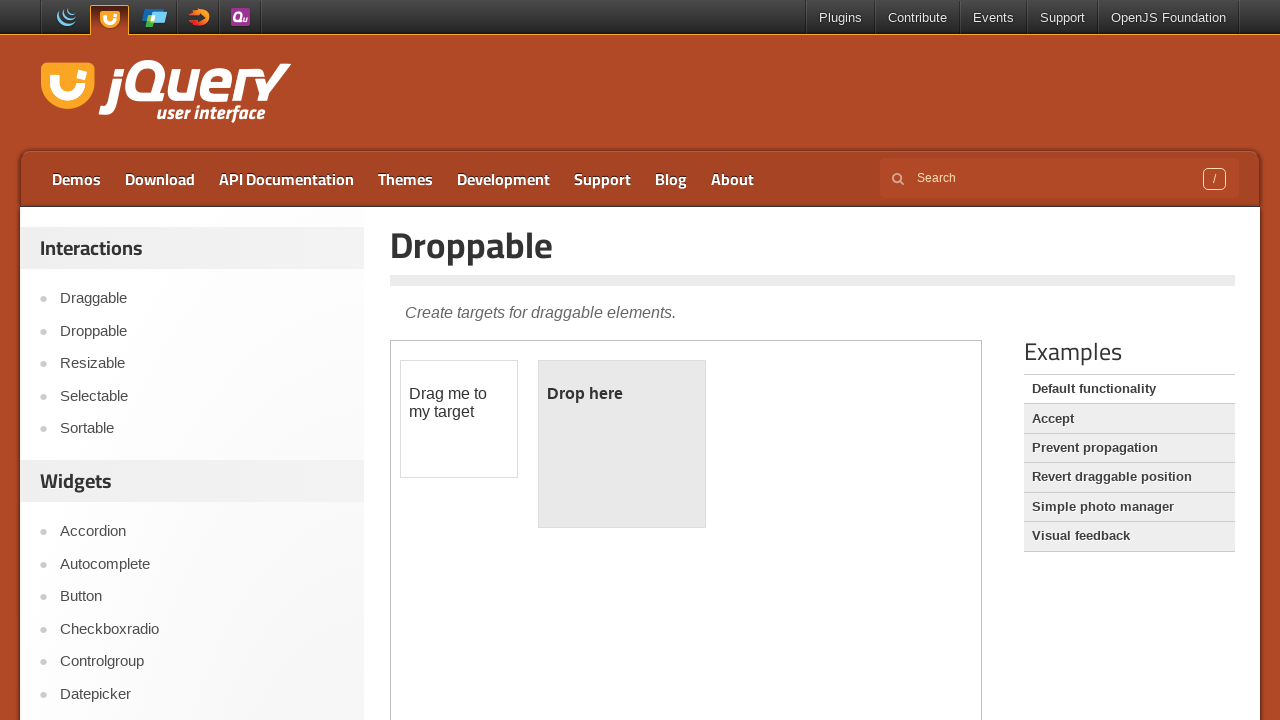

Located draggable element within iframe
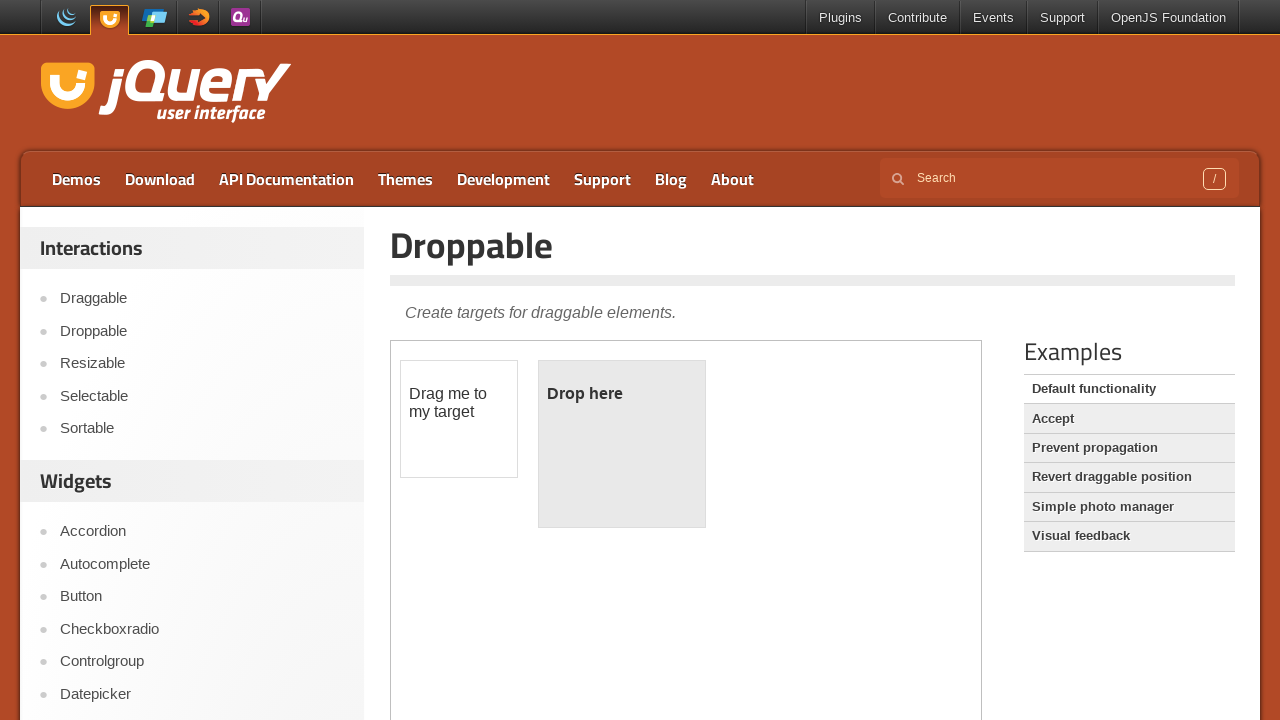

Located droppable target element within iframe
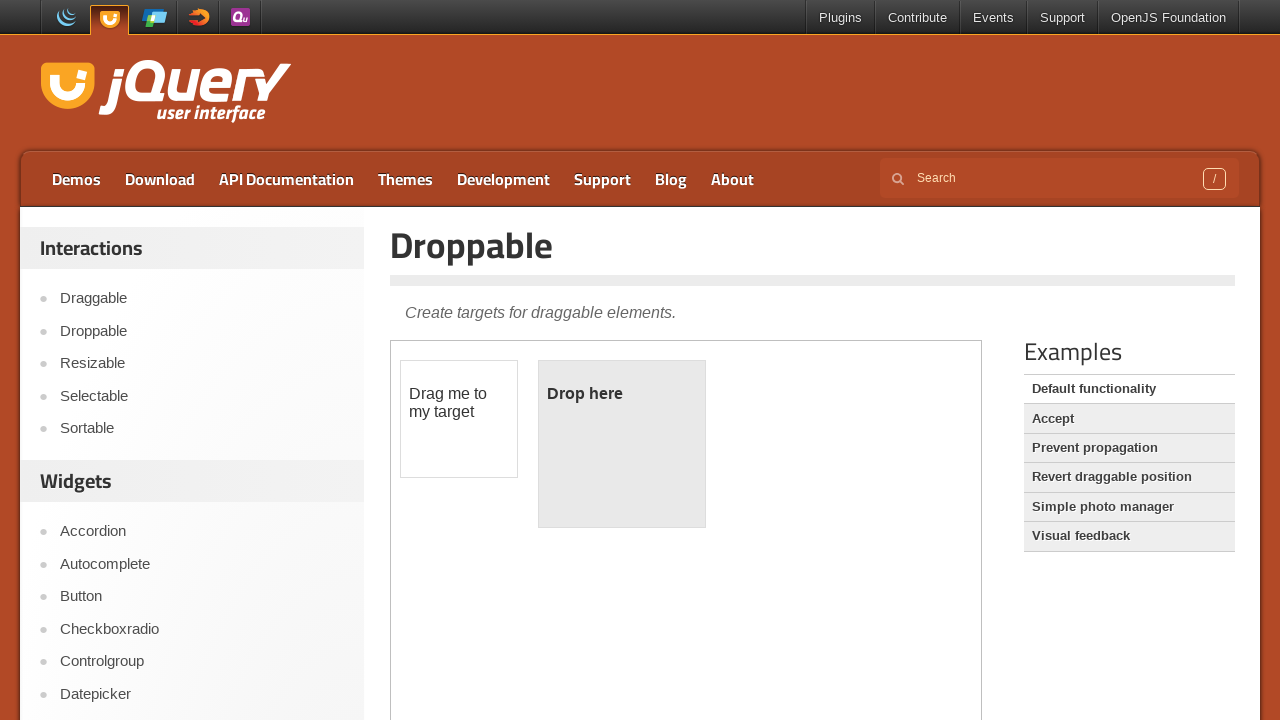

Clicked on draggable element to focus it at (459, 419) on iframe.demo-frame >> internal:control=enter-frame >> #draggable
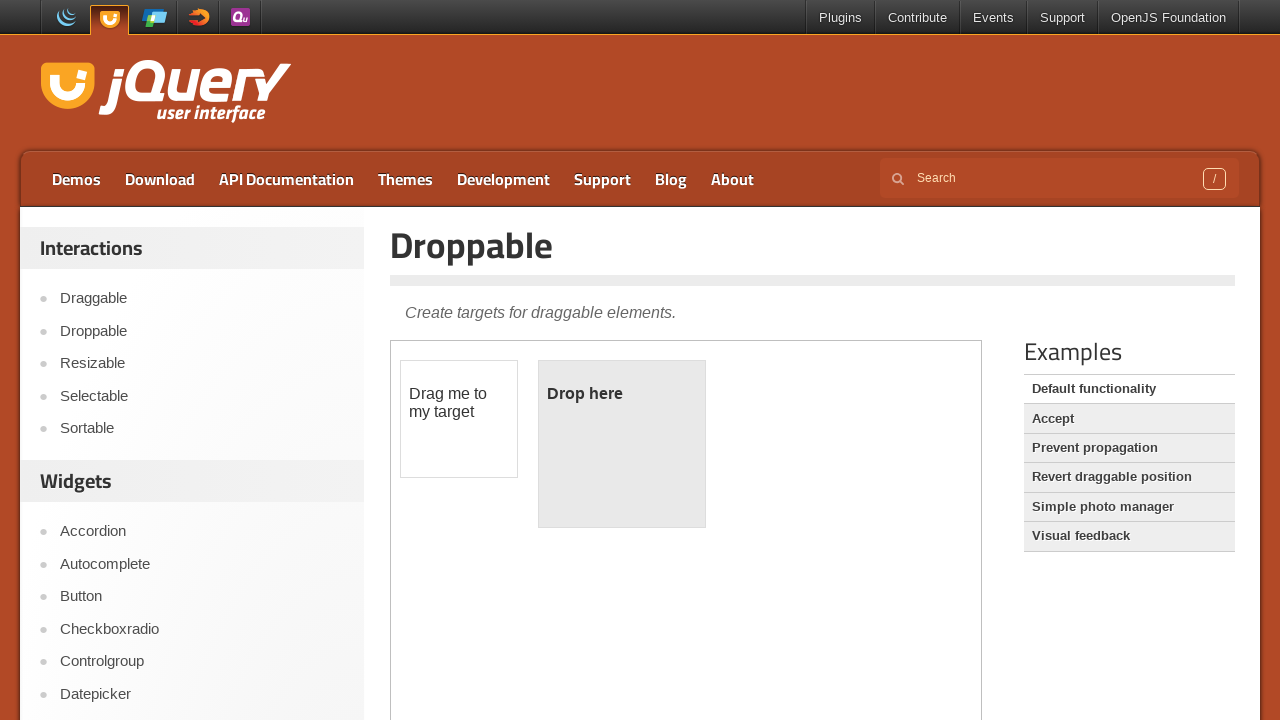

Dragged element into droppable target area at (622, 444)
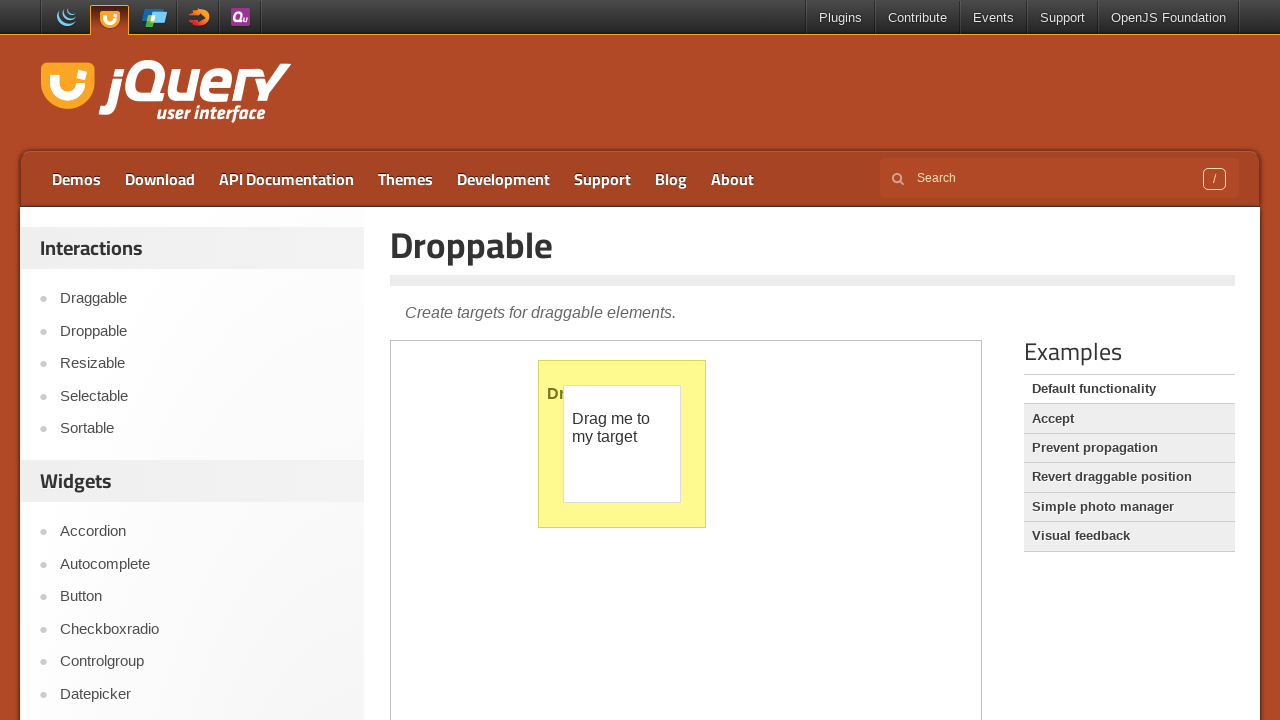

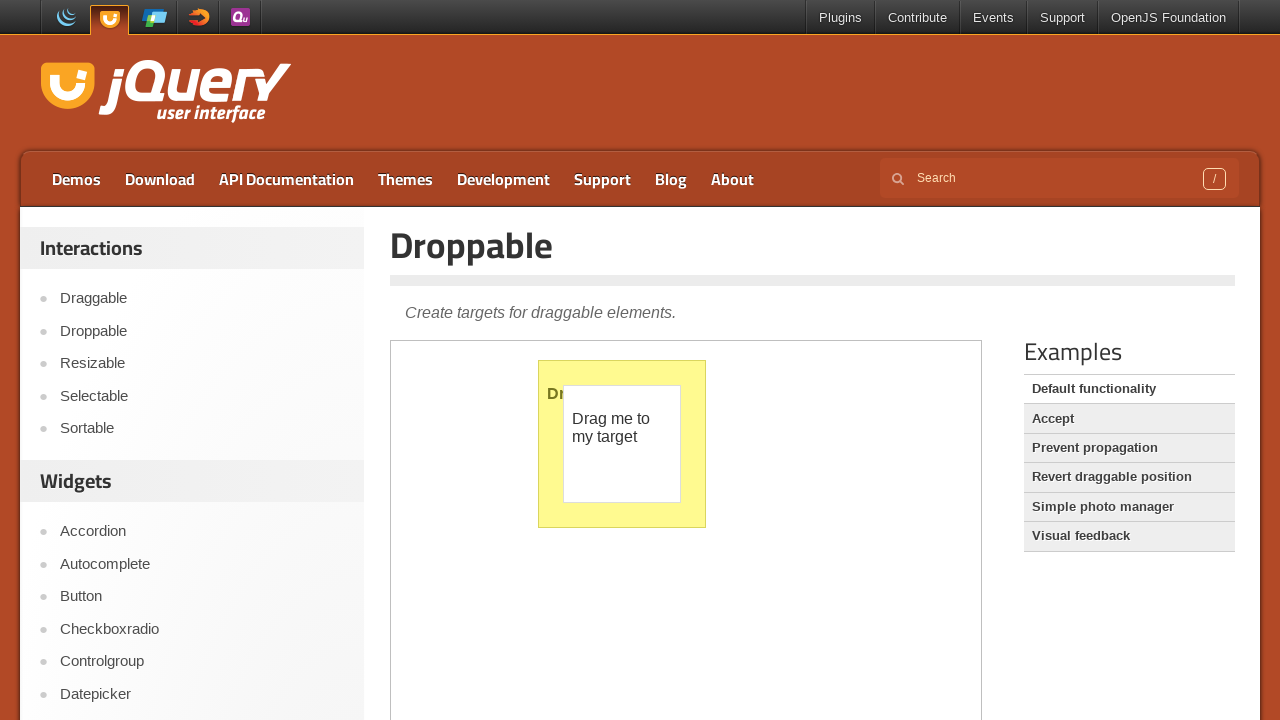